Tests scrolling functionality by scrolling to the bottom of the page and then back to the top using JavaScript executor

Starting URL: http://toolsqa.com/

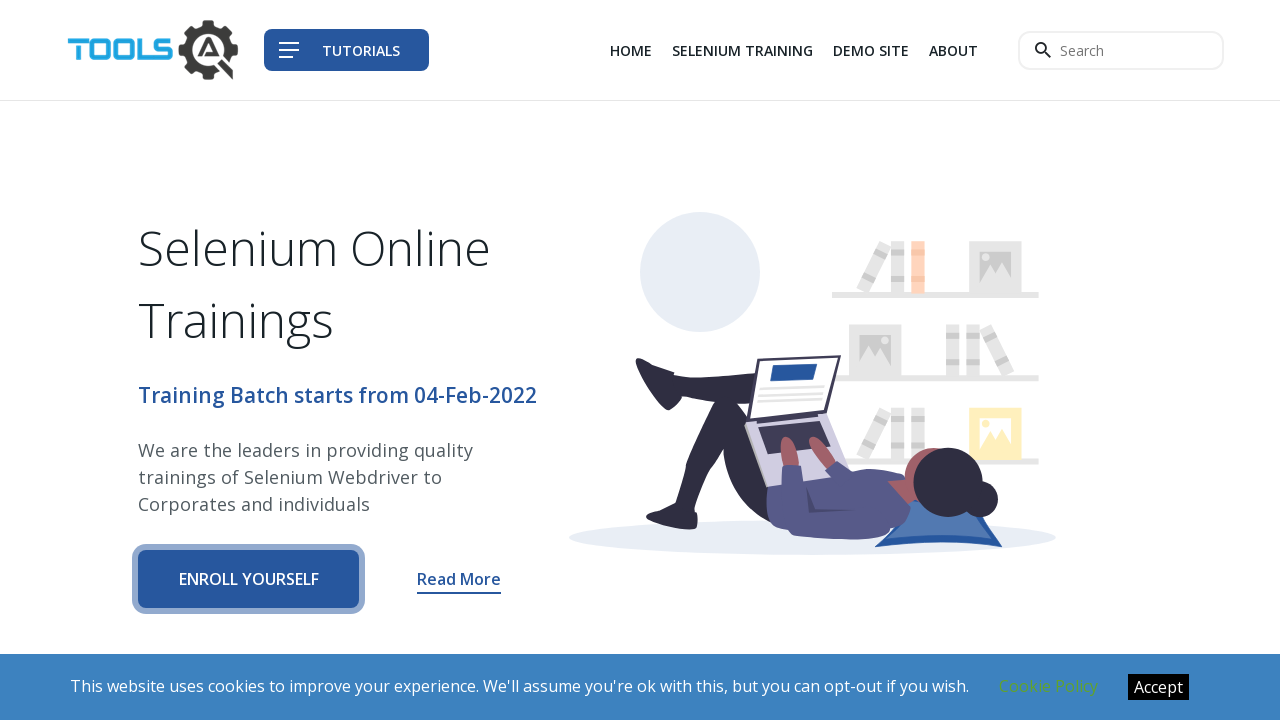

Located bottom page element (find-us-row div)
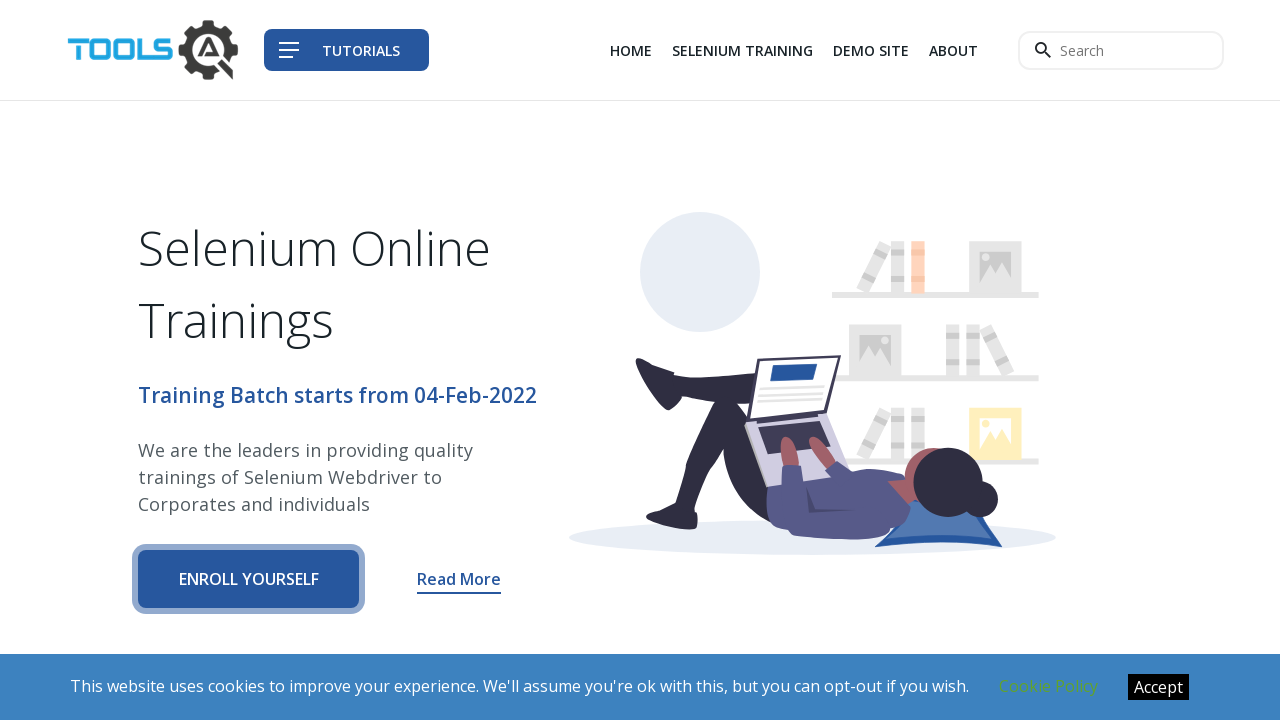

Scrolled to bottom of page
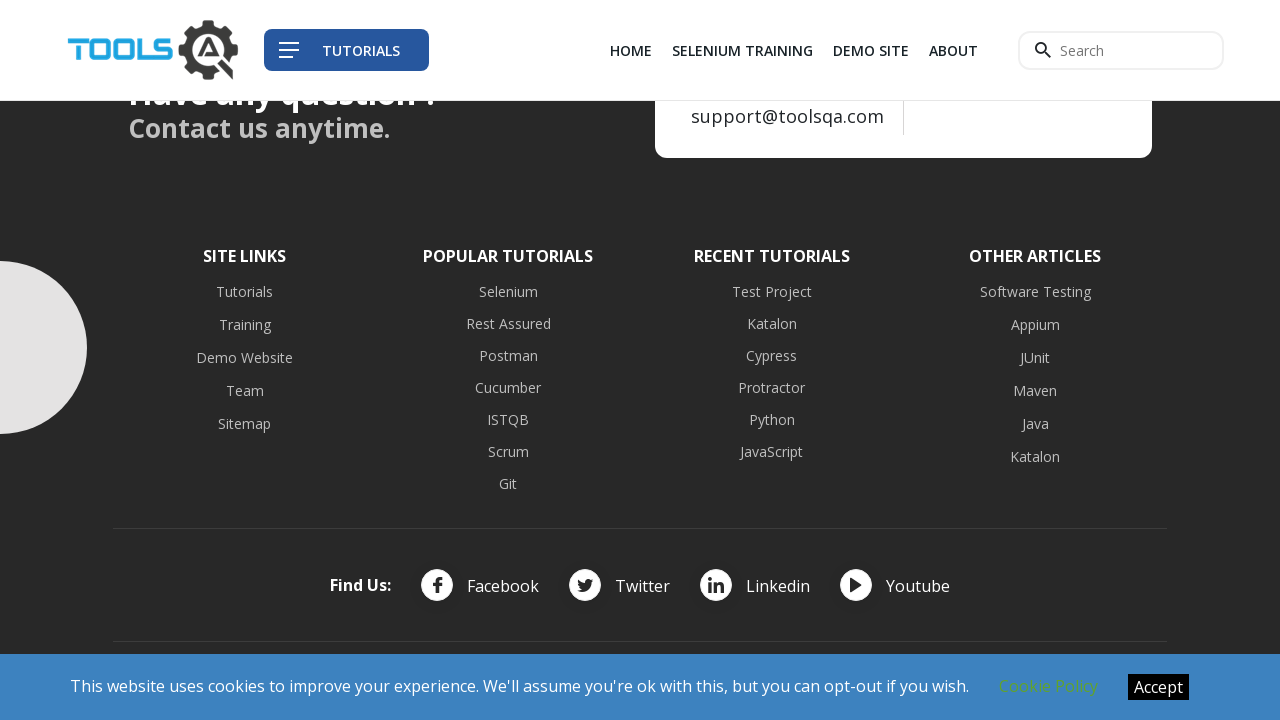

Waited 2 seconds for scroll to complete
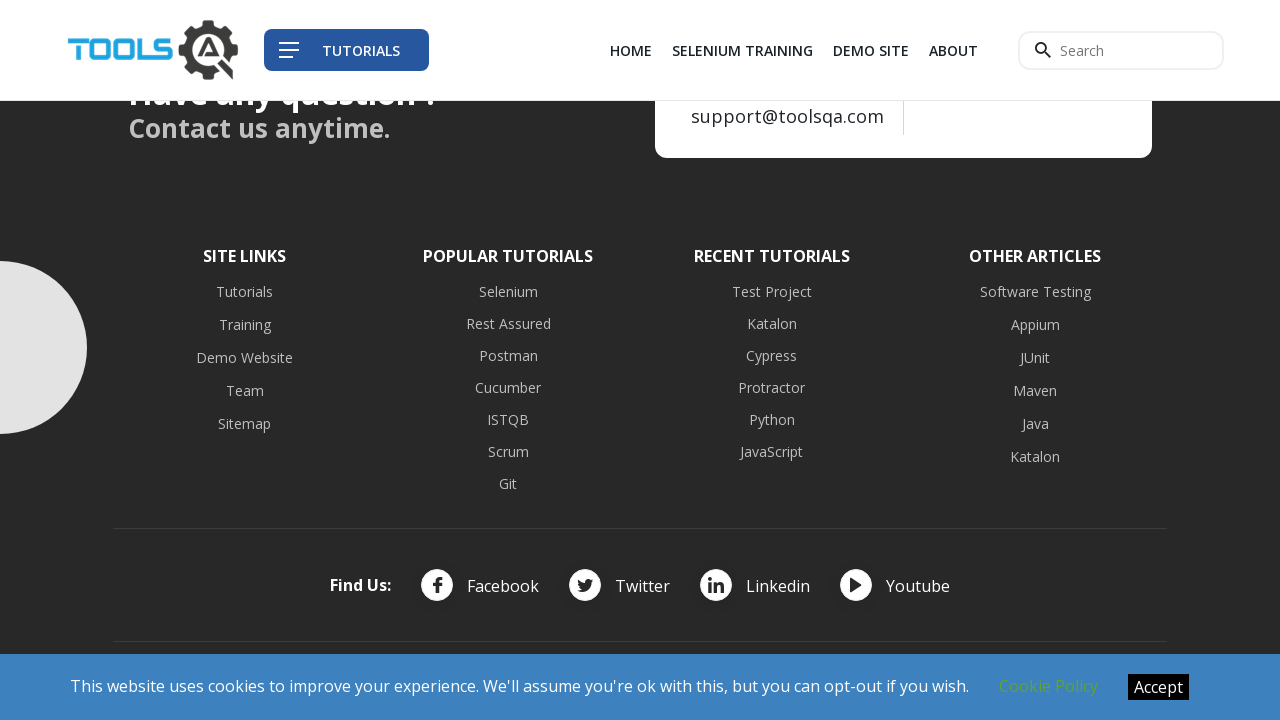

Located top page element (Selenium Online Trainings text)
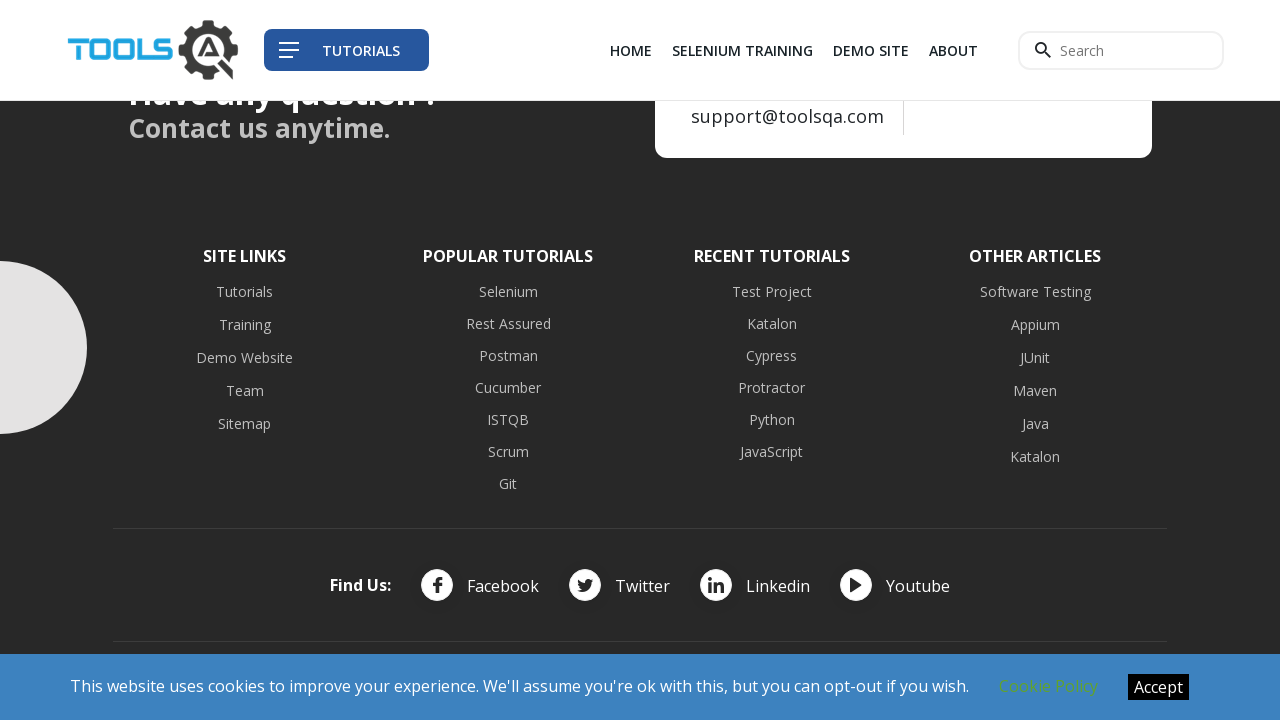

Scrolled back to top of page
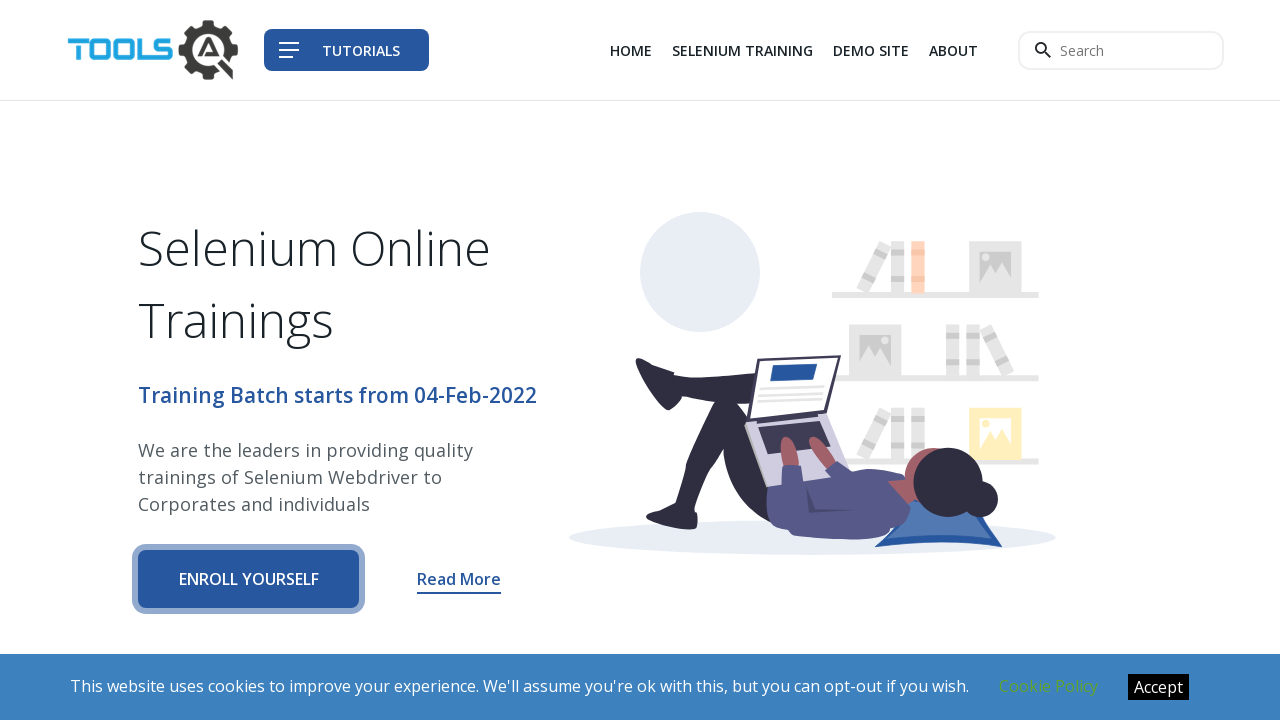

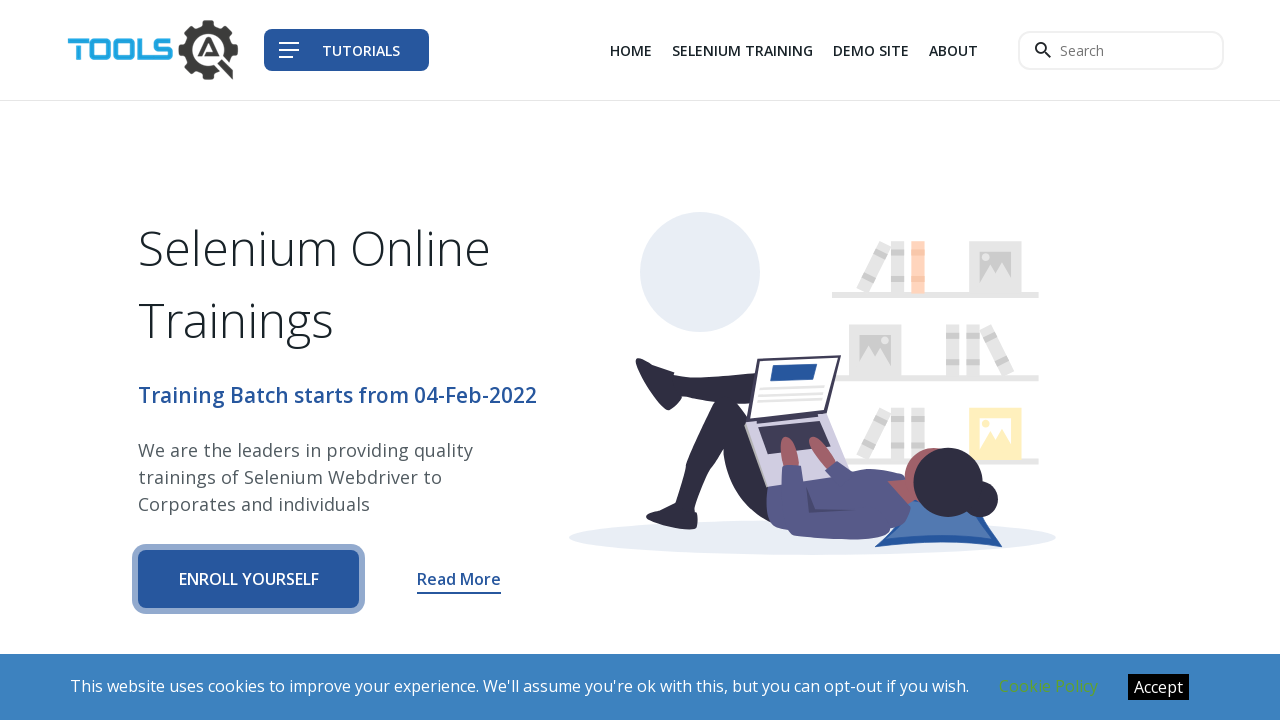